Tests keyboard navigation actions by scrolling to the end and top of the page, then pressing arrow down key

Starting URL: https://jqueryui.com/droppable/

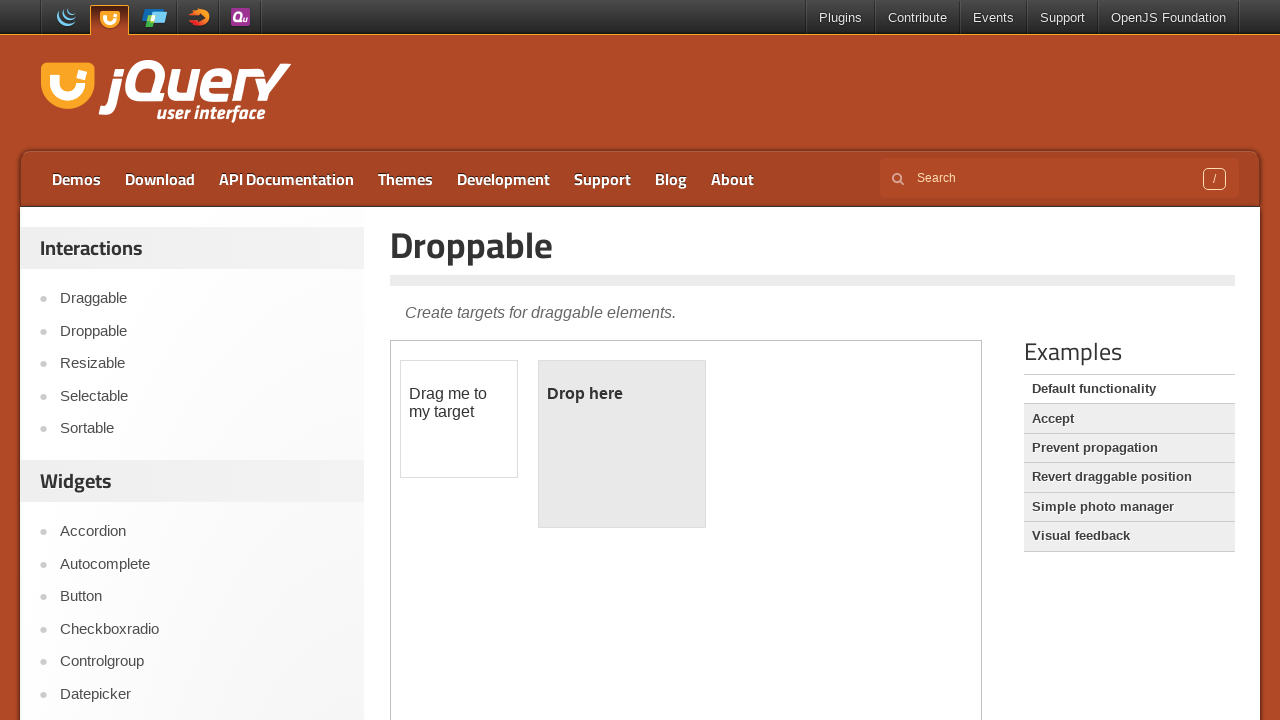

Waited for droppable demo content to load
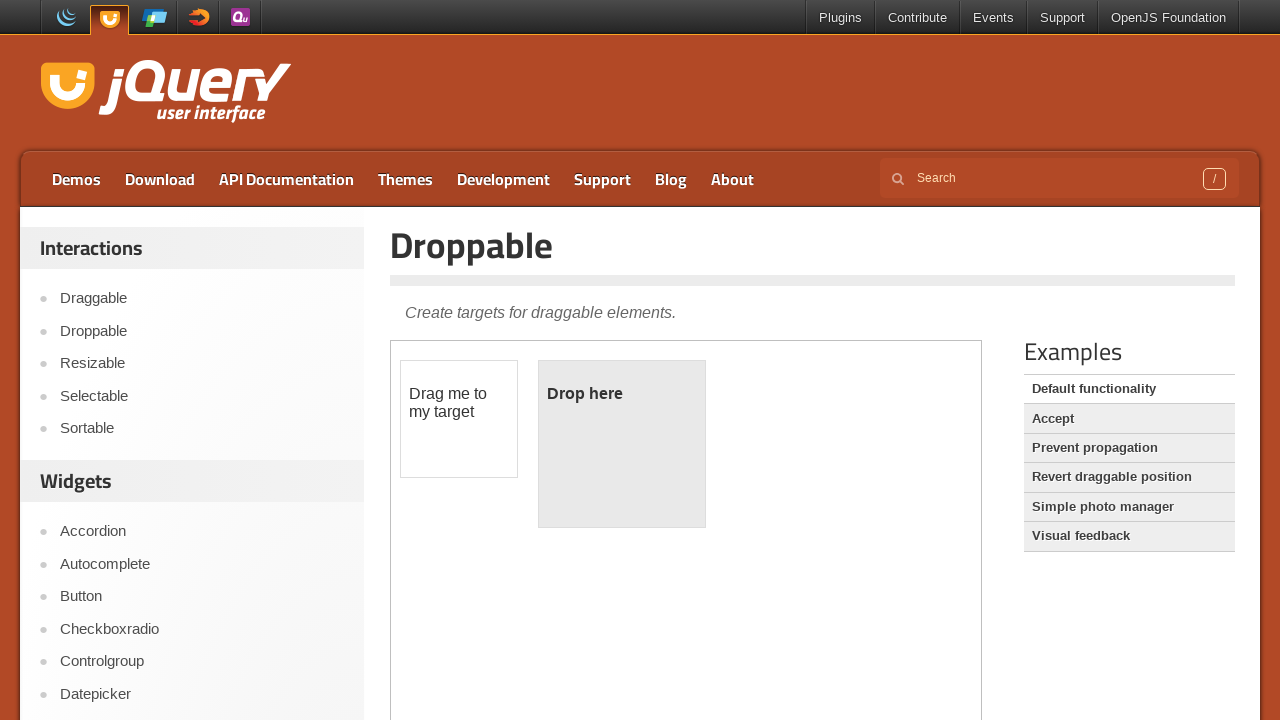

Pressed Control+End to scroll to bottom of page
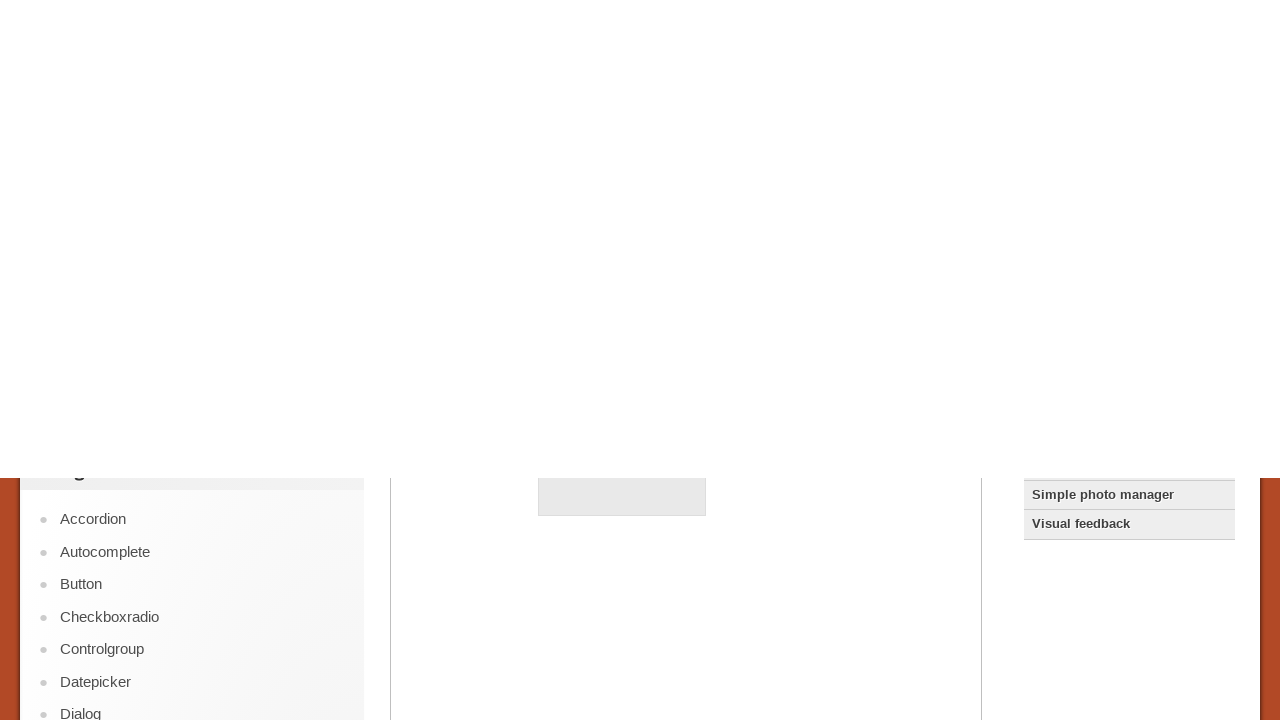

Pressed Control+Home to scroll to top of page
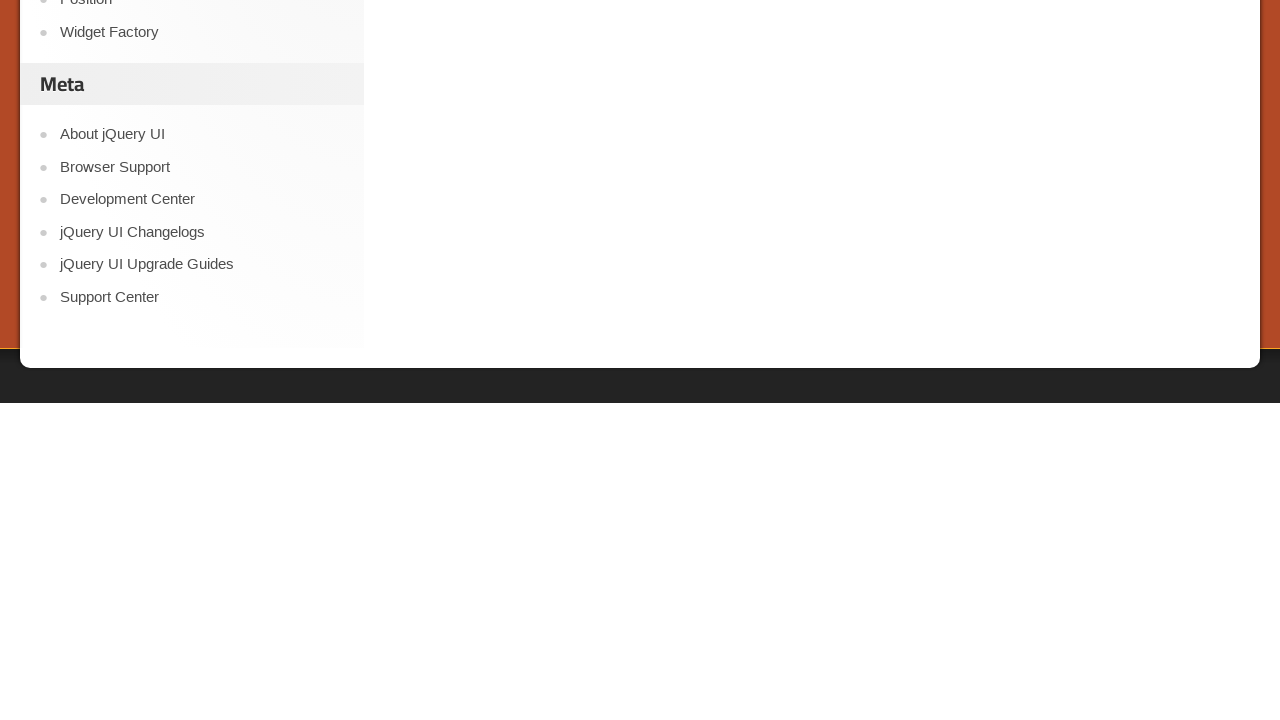

Pressed ArrowDown key to navigate down the page
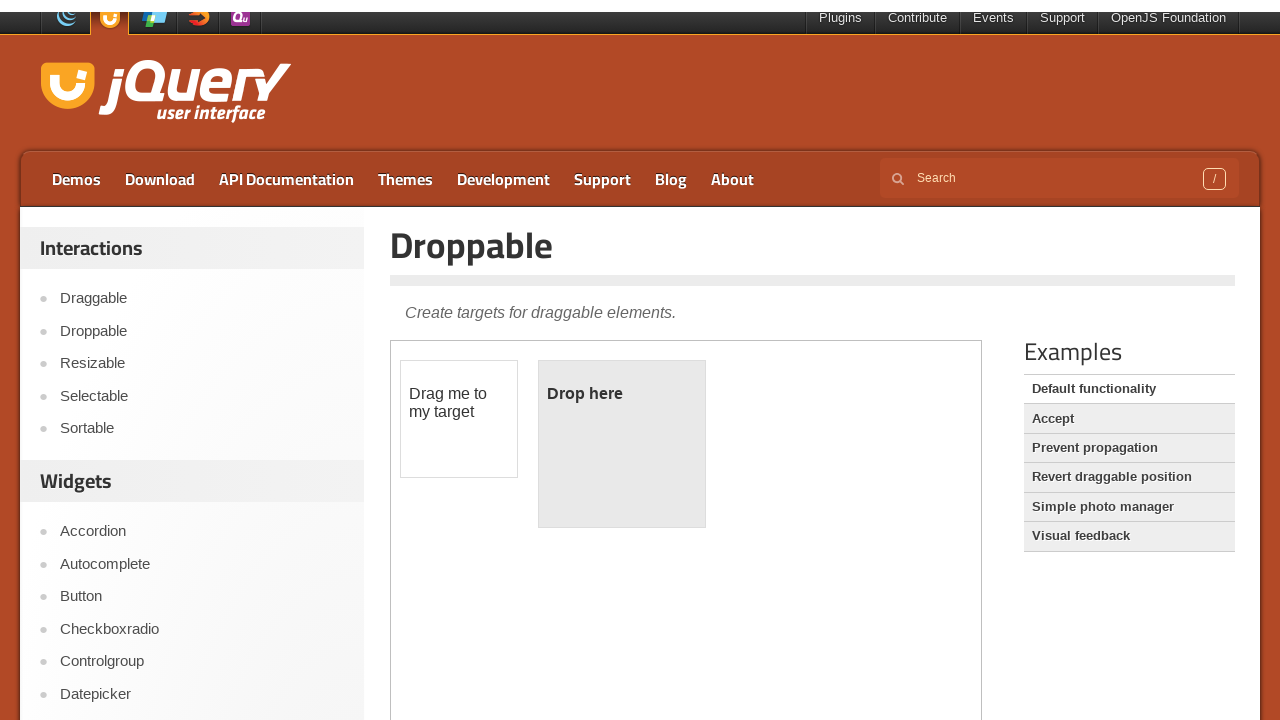

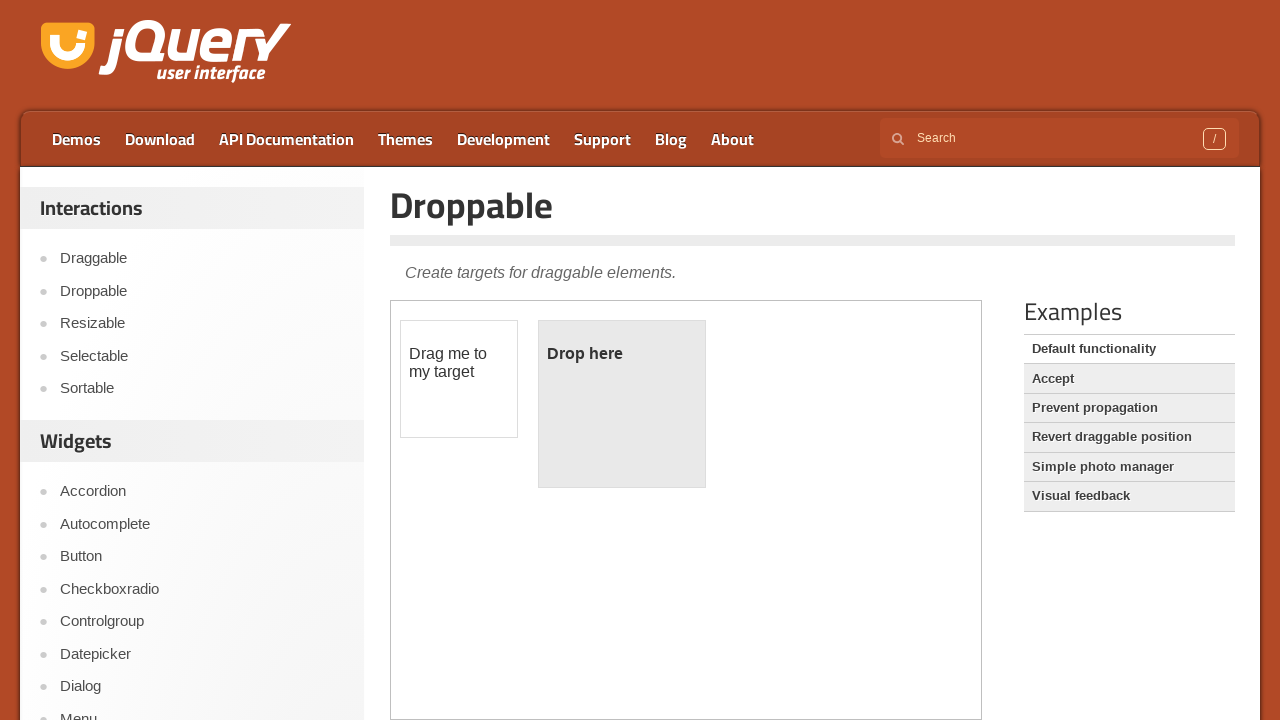